Creates a new entry in the DataTables editor, then selects and deletes an existing row, and verifies it no longer appears in search results.

Starting URL: https://editor.datatables.net/

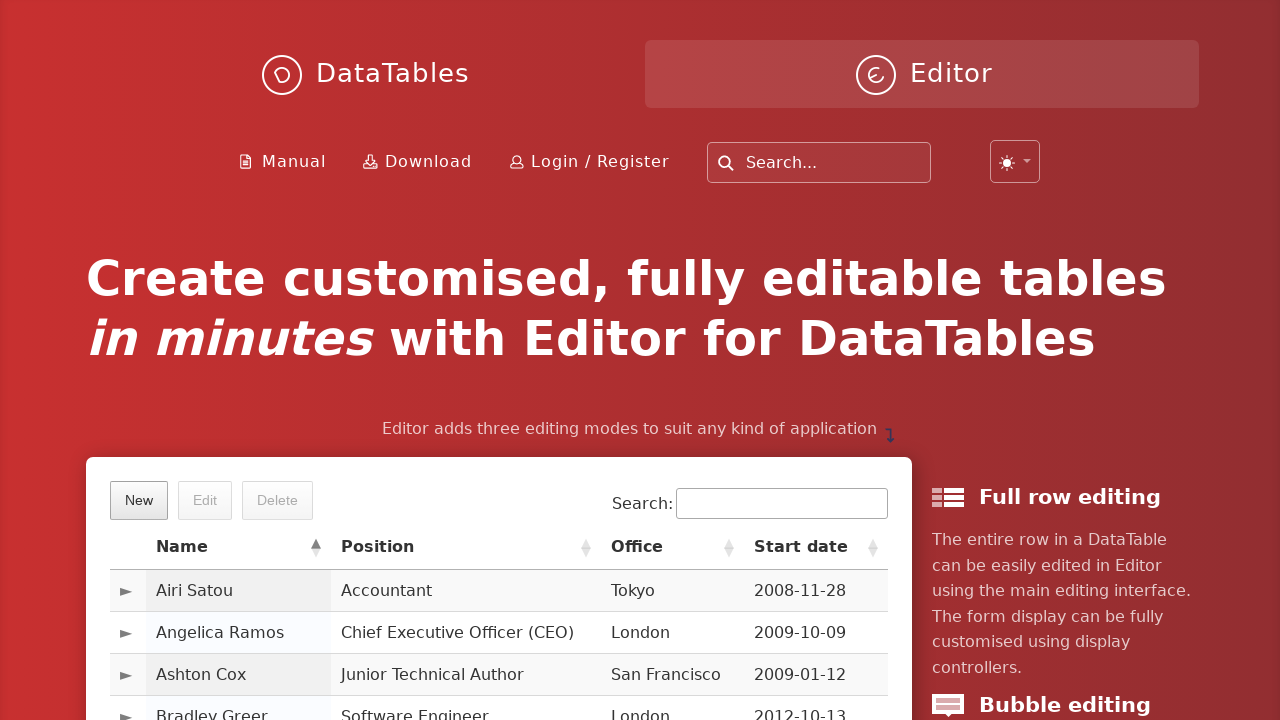

Clicked create button to start new entry at (139, 500) on xpath=//*[@class='dt-button buttons-create']
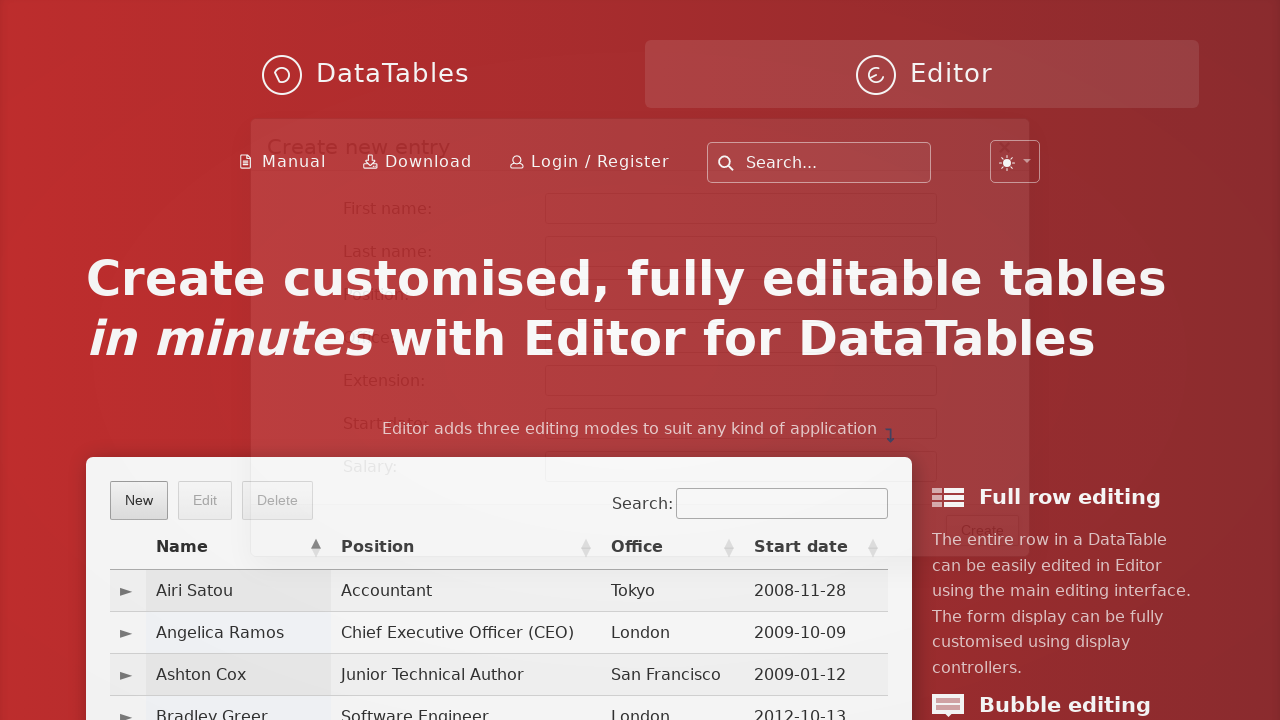

Filled first name field with 'Ayca' on input#DTE_Field_first_name
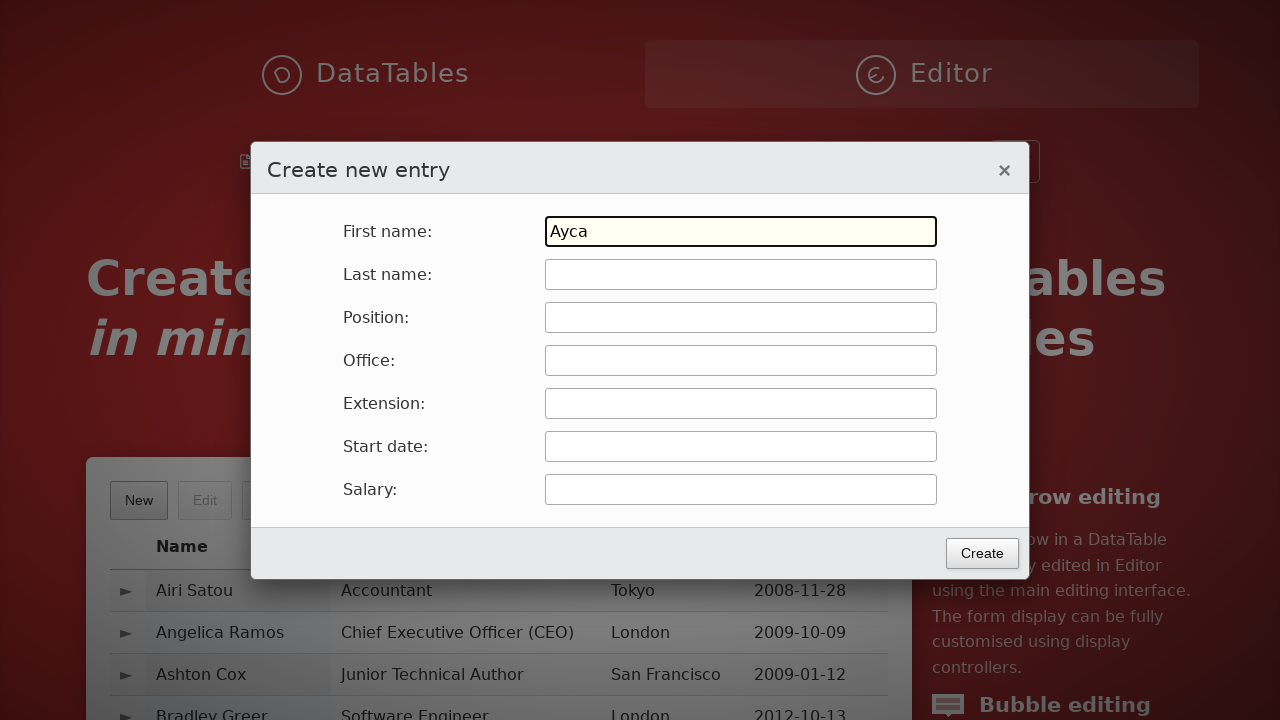

Pressed Tab to move to next field on input#DTE_Field_first_name
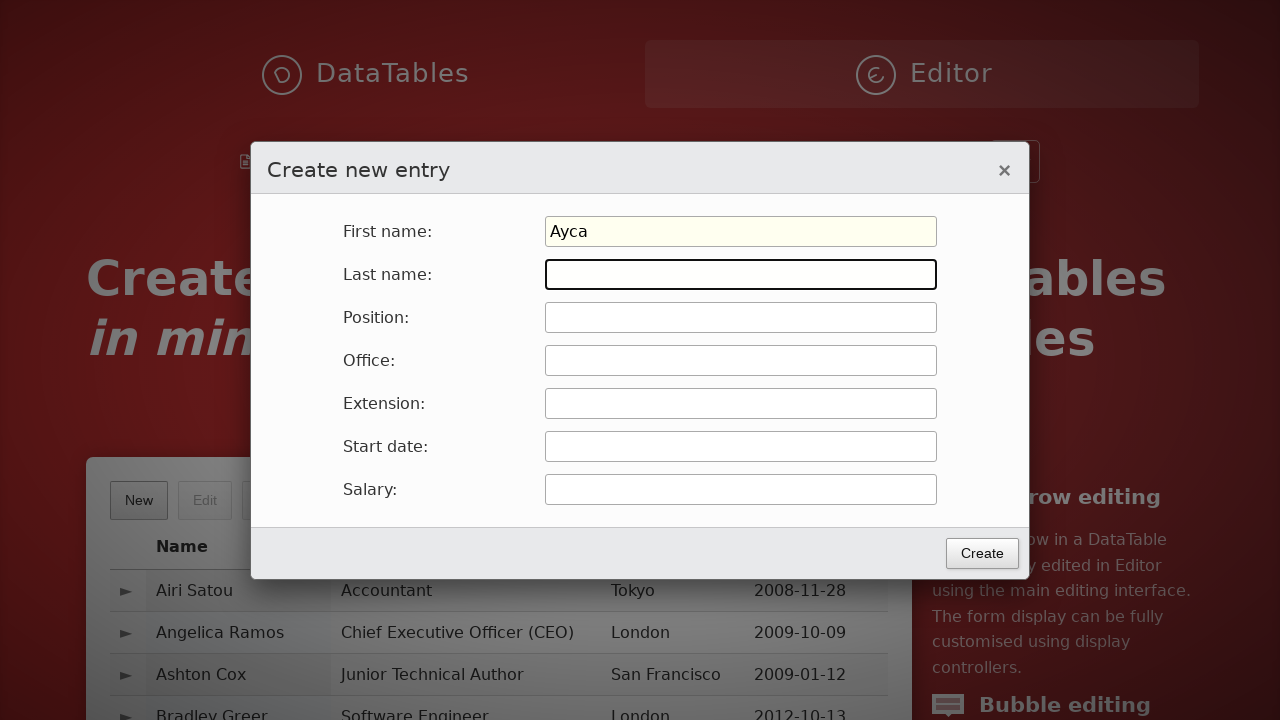

Filled last name field with 'Can' on input#DTE_Field_last_name
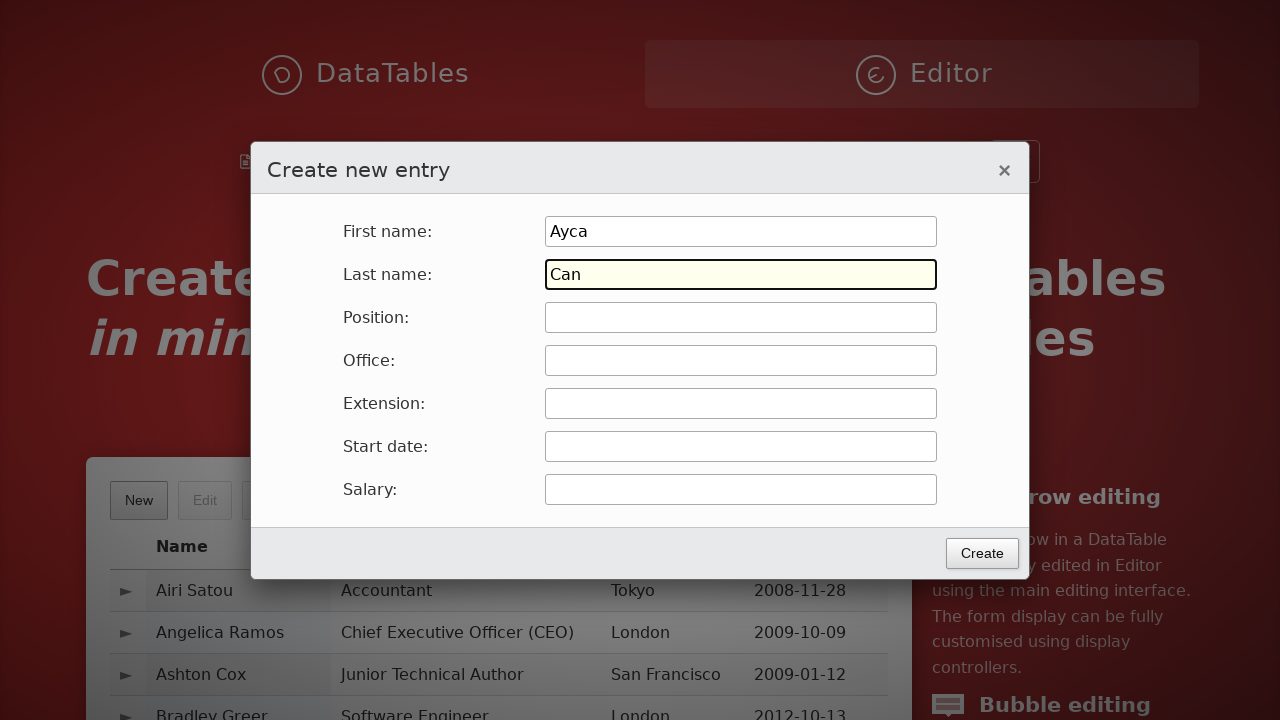

Pressed Tab to move to next field on input#DTE_Field_last_name
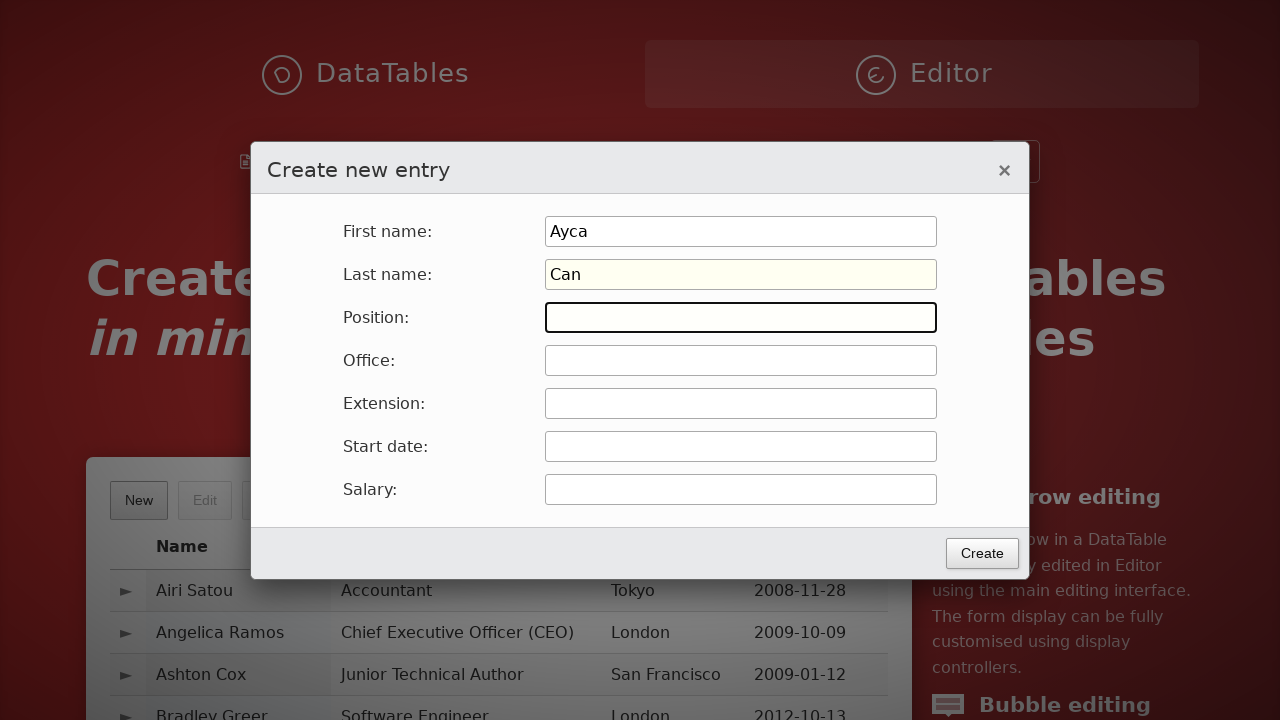

Filled position field with 'position' on input#DTE_Field_position
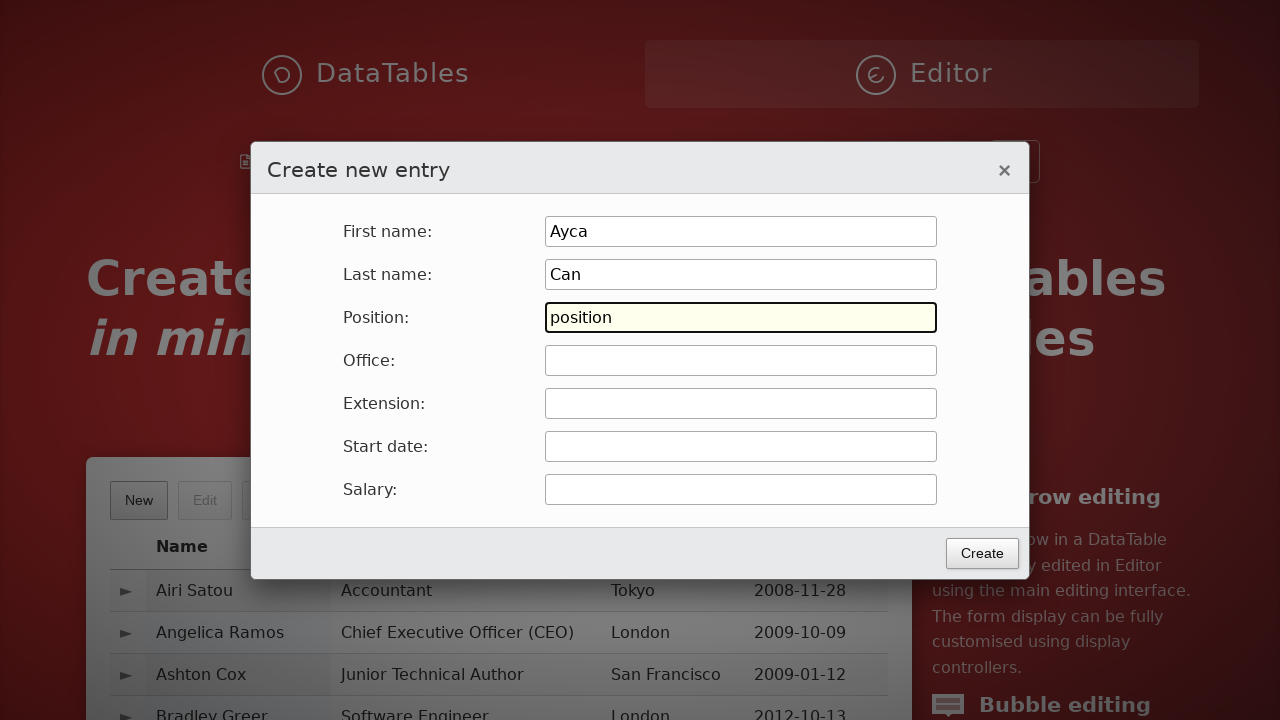

Pressed Tab to move to next field on input#DTE_Field_position
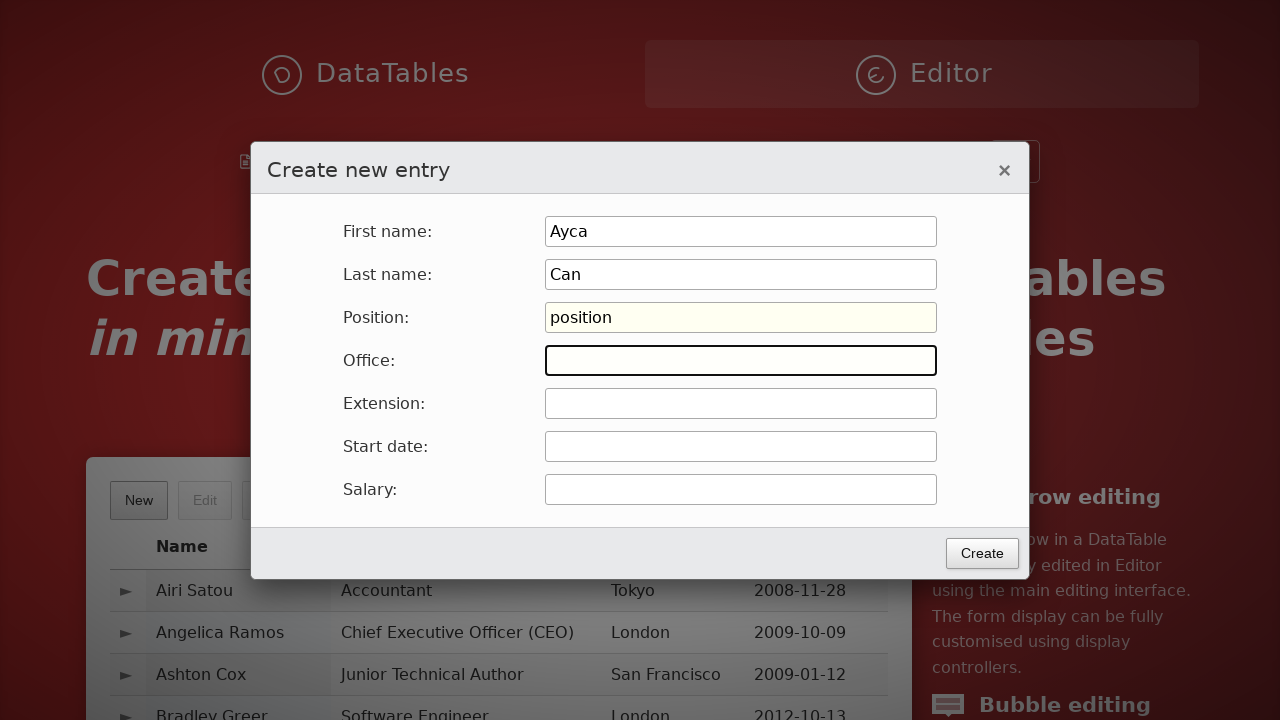

Filled office field with 'office' on input#DTE_Field_office
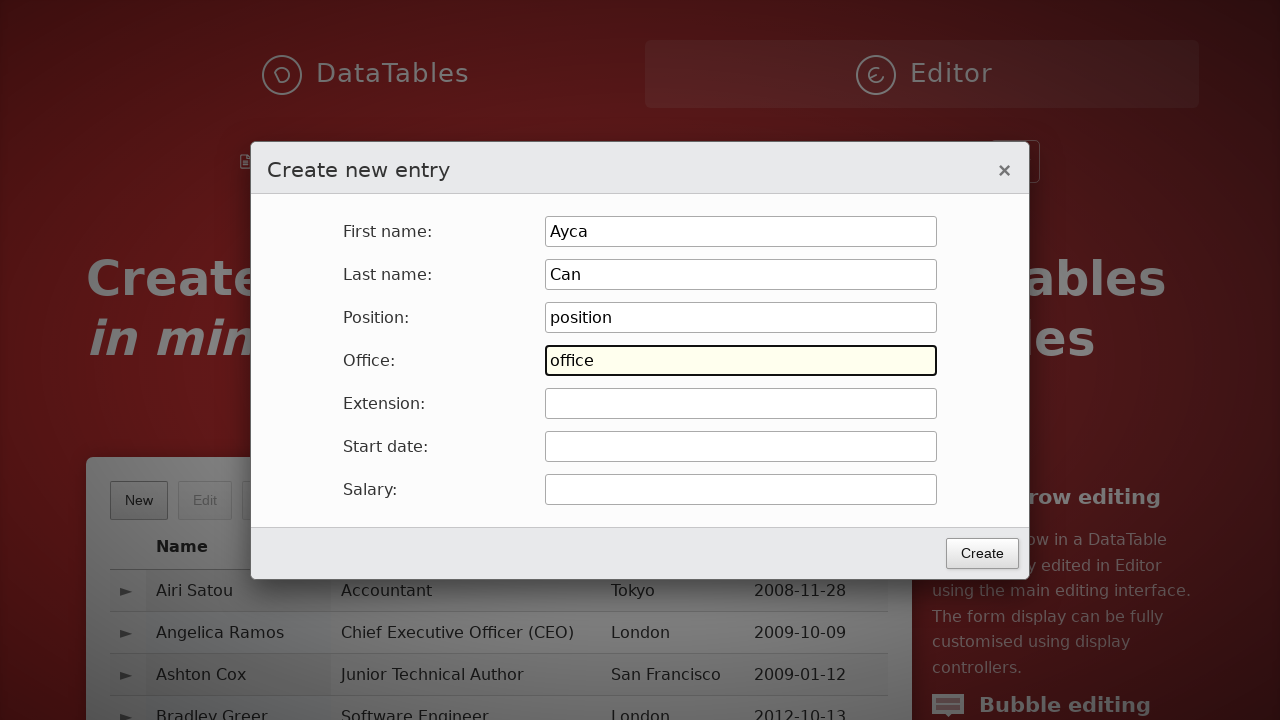

Pressed Tab to move to next field on input#DTE_Field_office
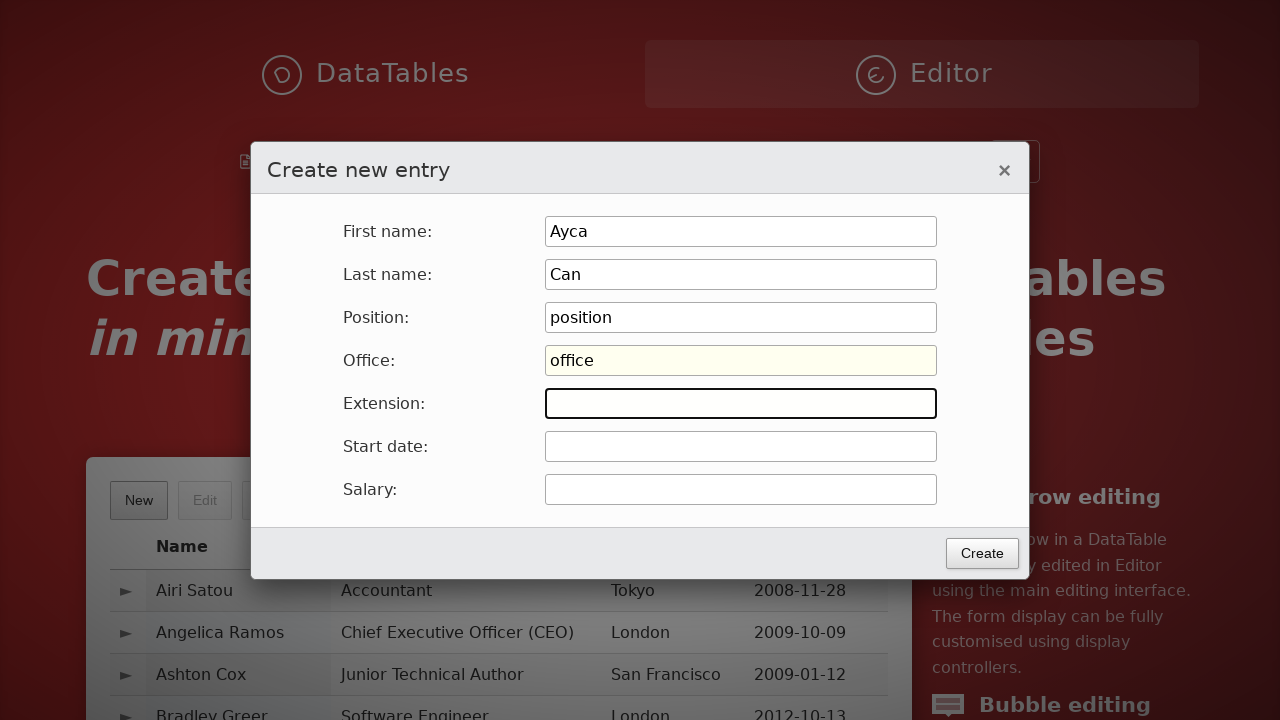

Filled extension field with 'abac' on input#DTE_Field_extn
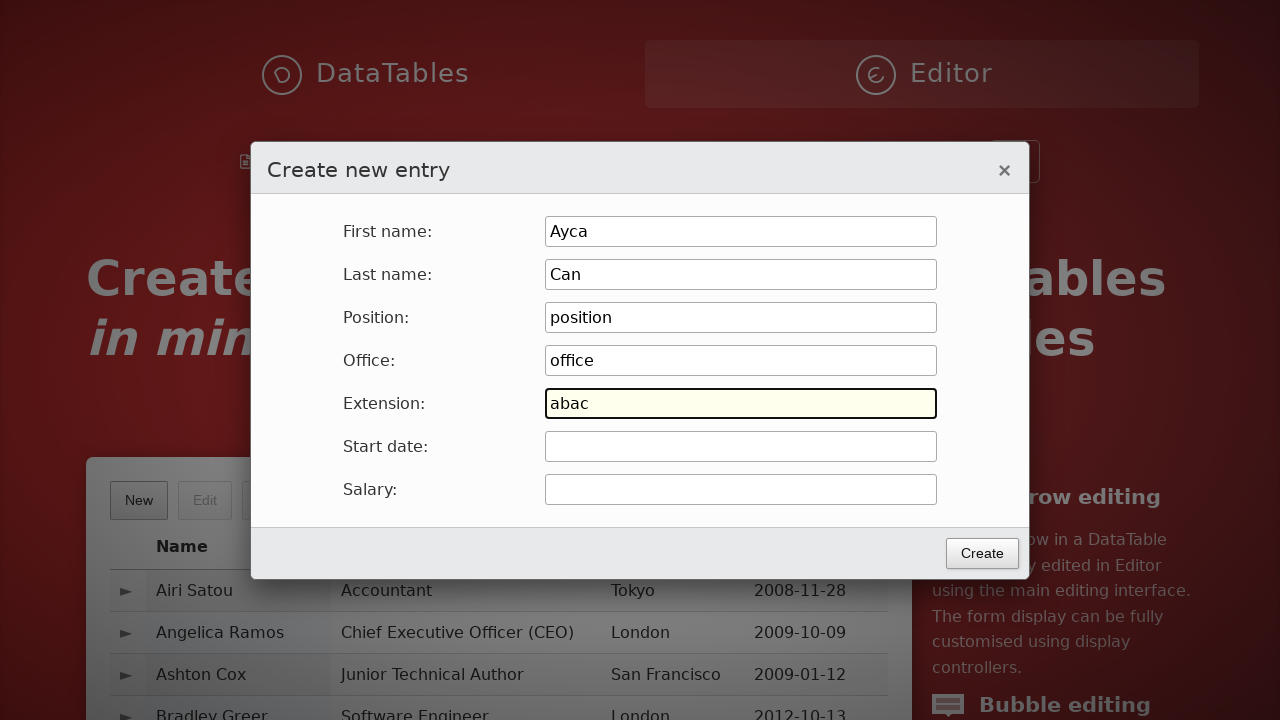

Pressed Tab to move to next field on input#DTE_Field_extn
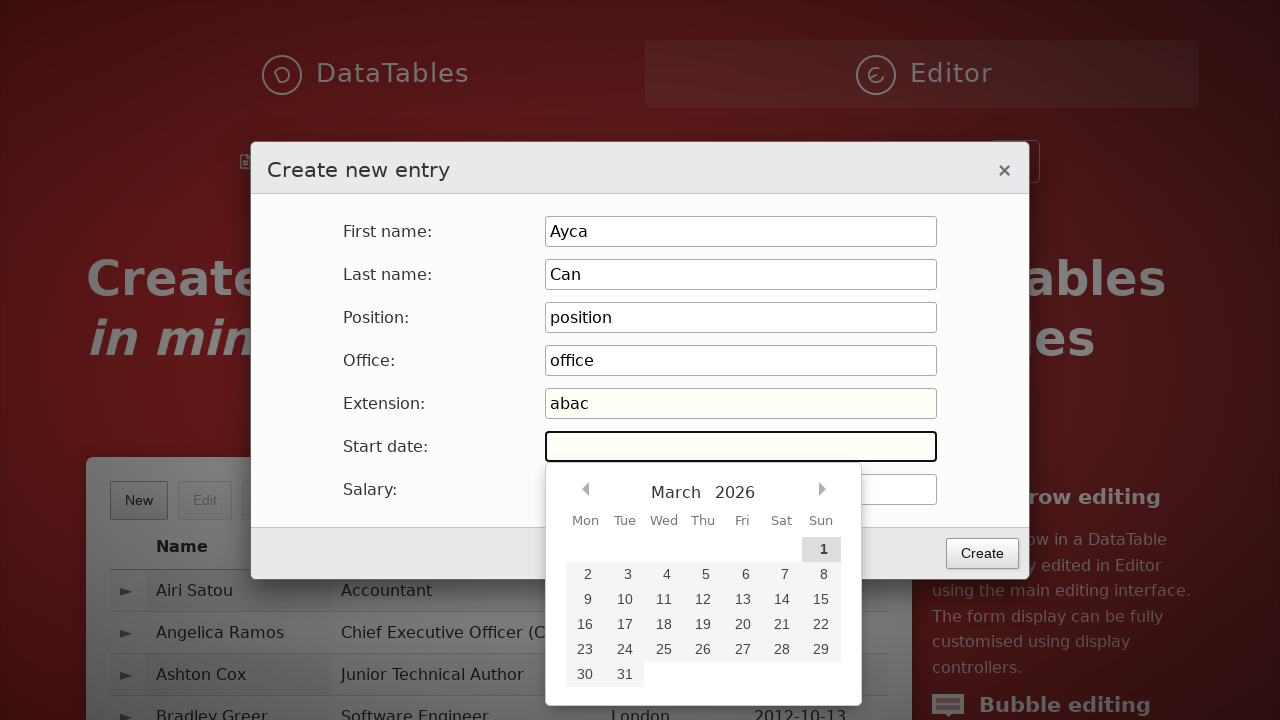

Filled start date field with '2022-12-13' on input#DTE_Field_start_date
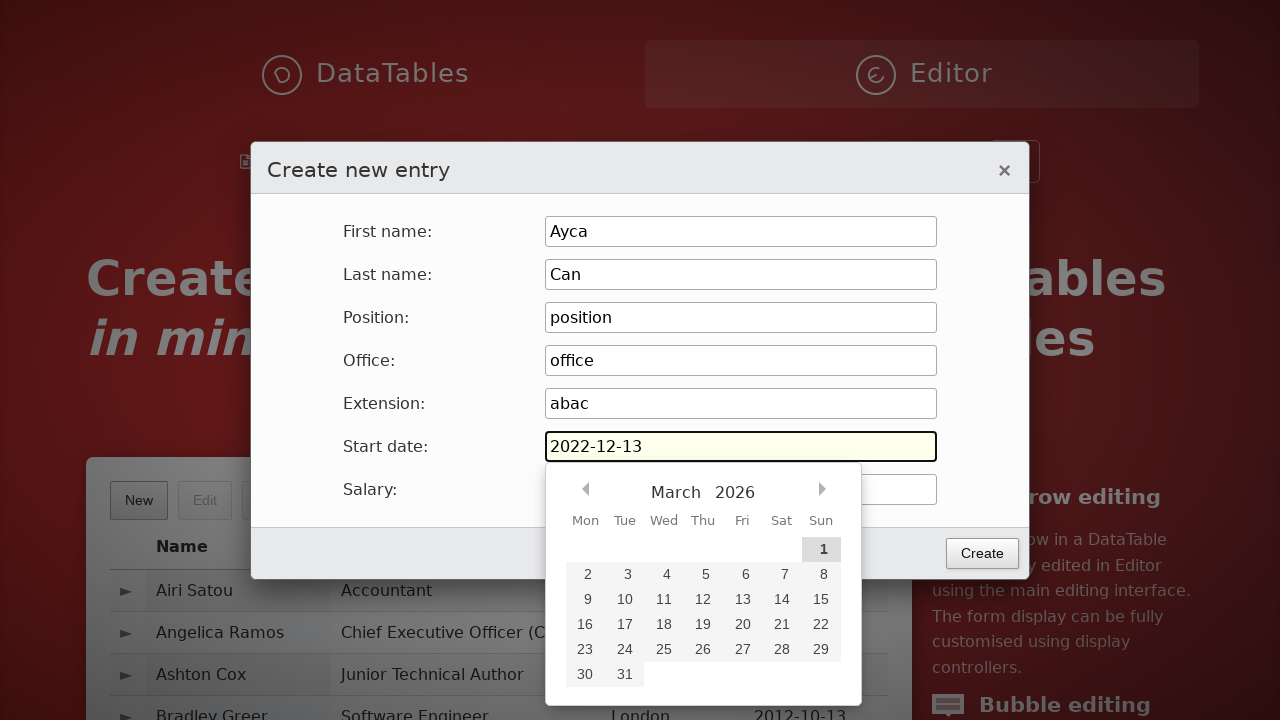

Pressed Tab to move to next field on input#DTE_Field_start_date
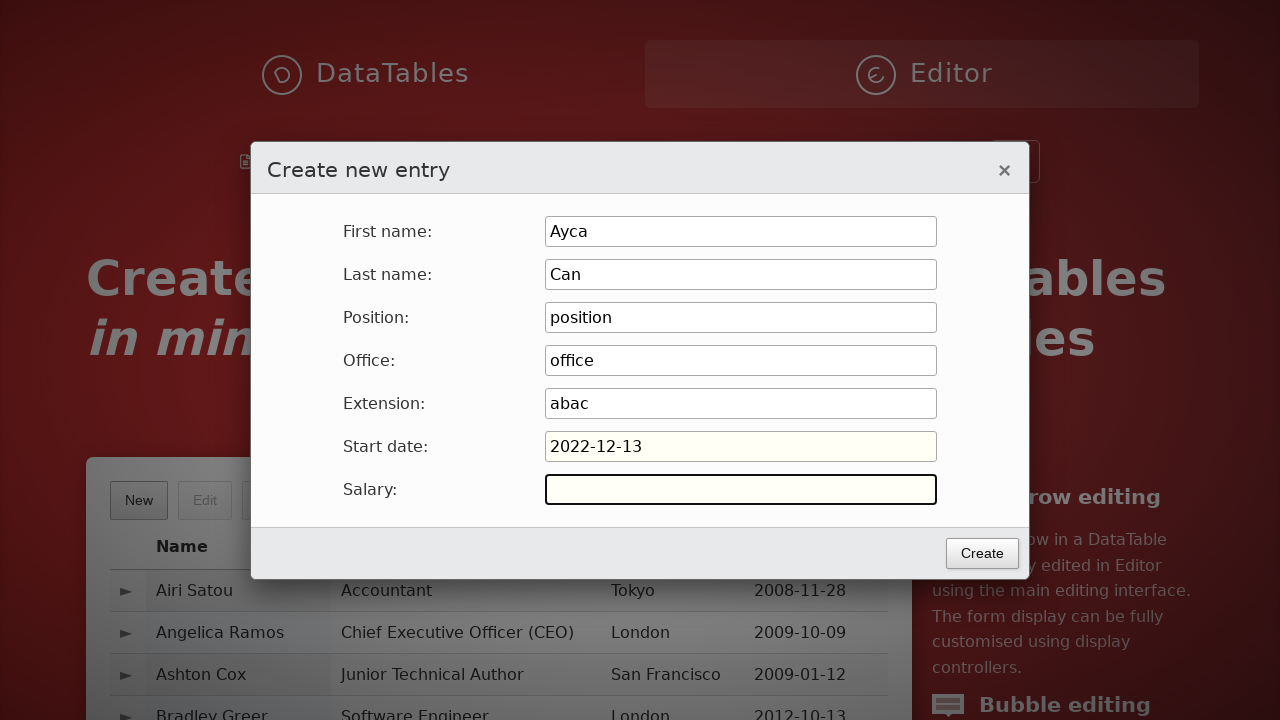

Filled salary field with '56' on input#DTE_Field_salary
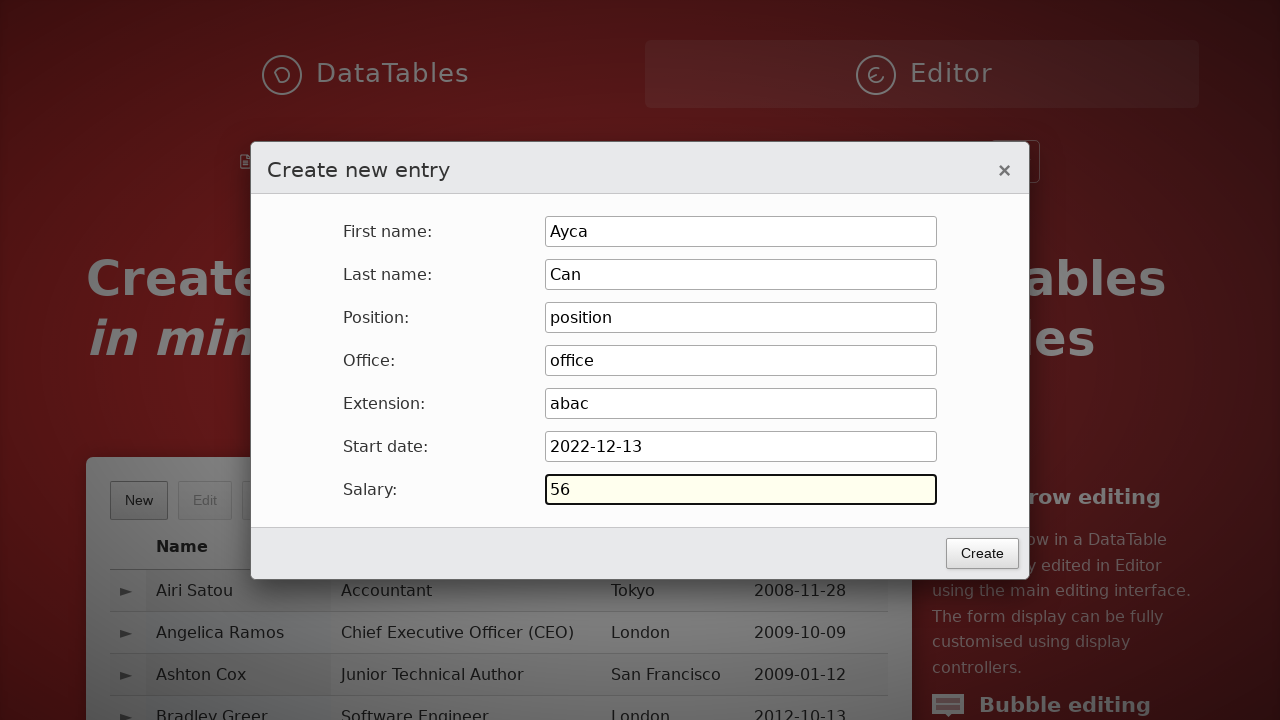

Pressed Enter to submit new entry on input#DTE_Field_salary
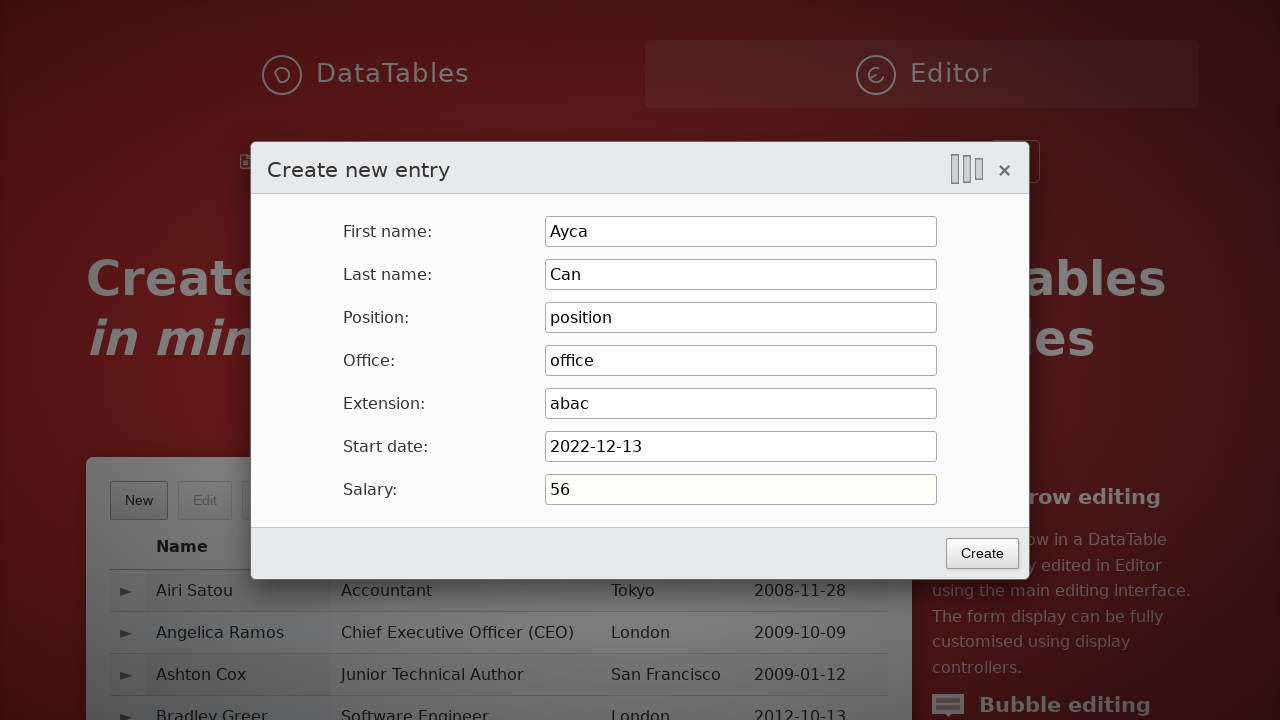

Clicked on row 58 to select it at (499, 21) on xpath=//*[@id='row_58']
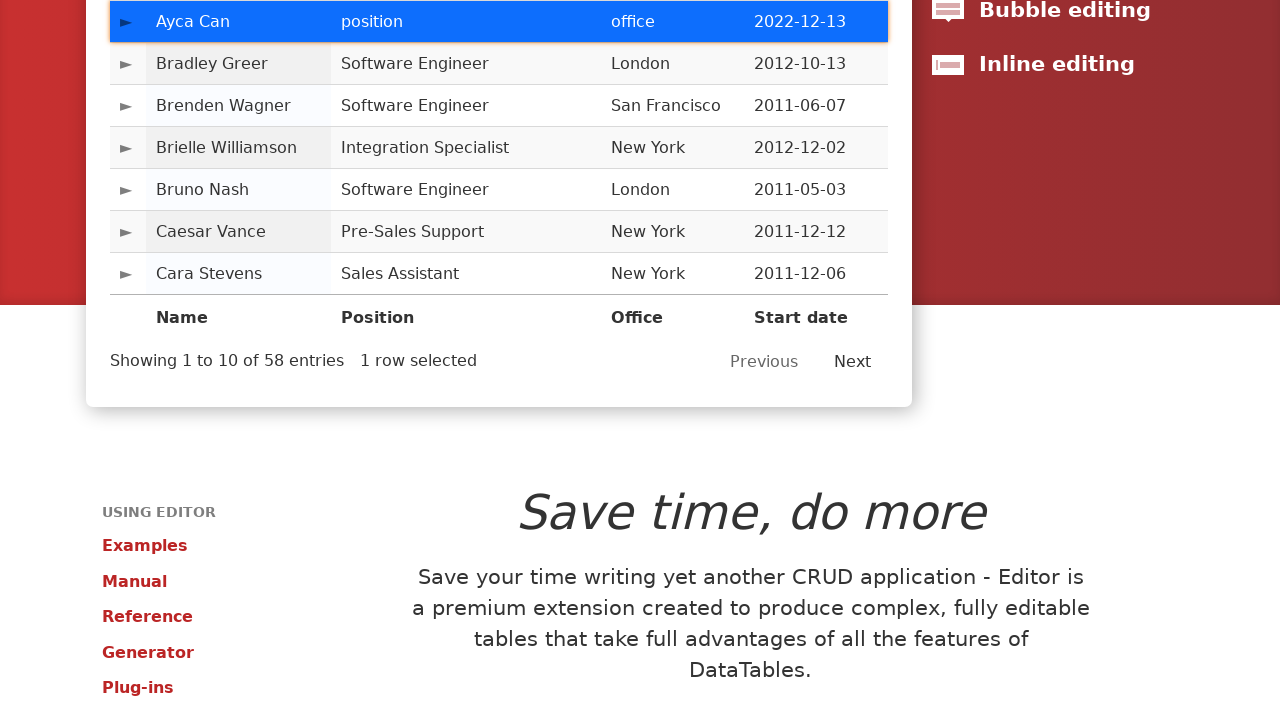

Clicked delete button to remove selected row at (277, 360) on xpath=//*[@class='dt-button buttons-selected buttons-remove']
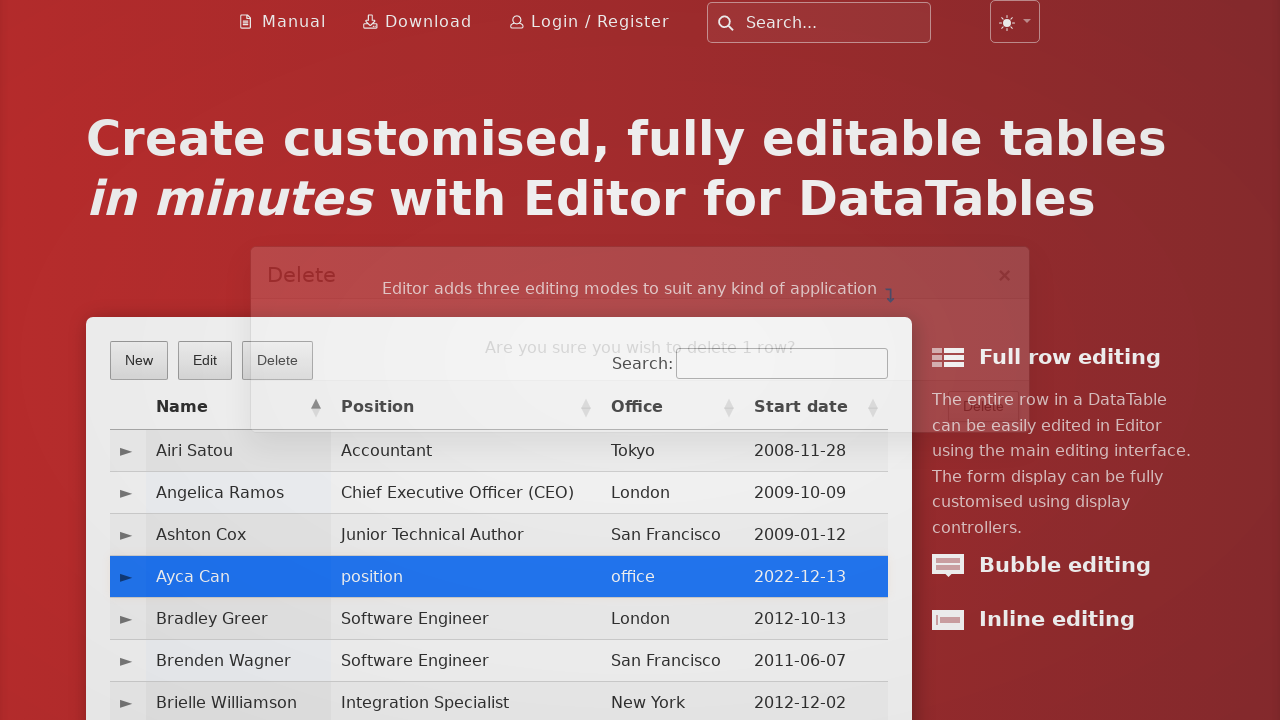

Clicked confirmation button to confirm deletion at (984, 427) on xpath=//*[@class='btn']
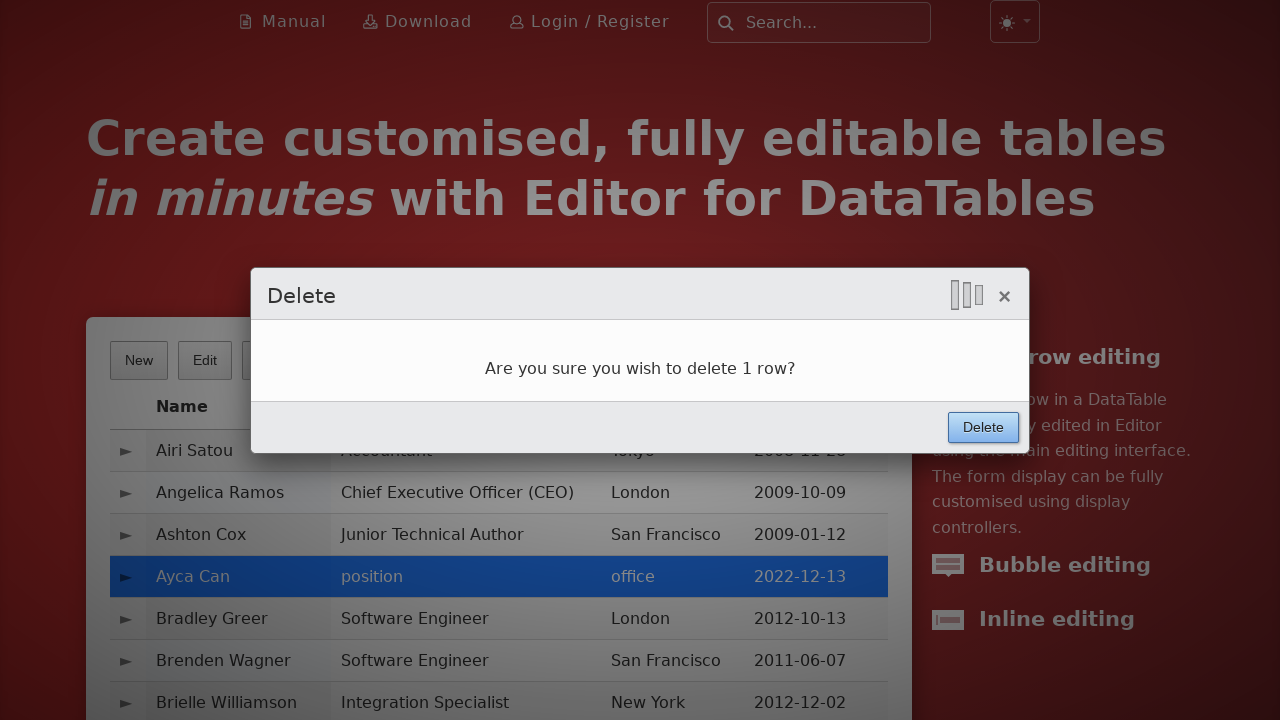

Filled search field with 'Ayca Can' to verify deletion on //*[@type='search']
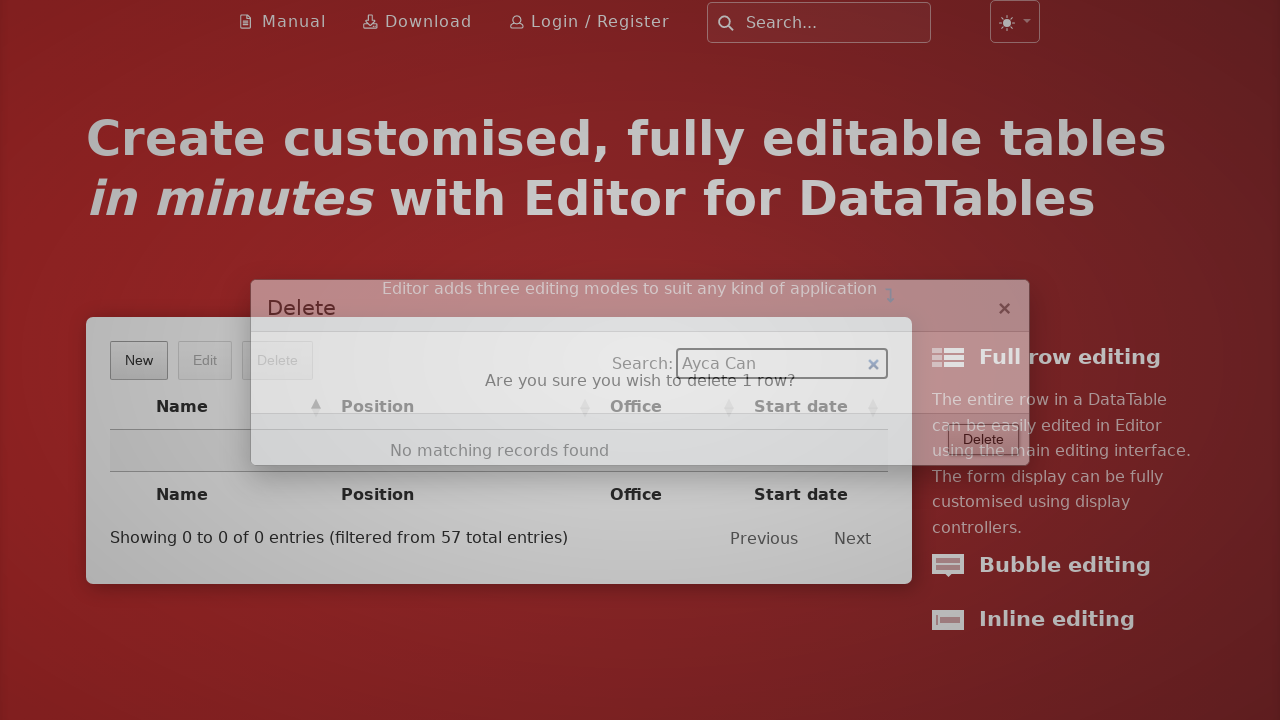

Waited for 'No matching records found' message to appear
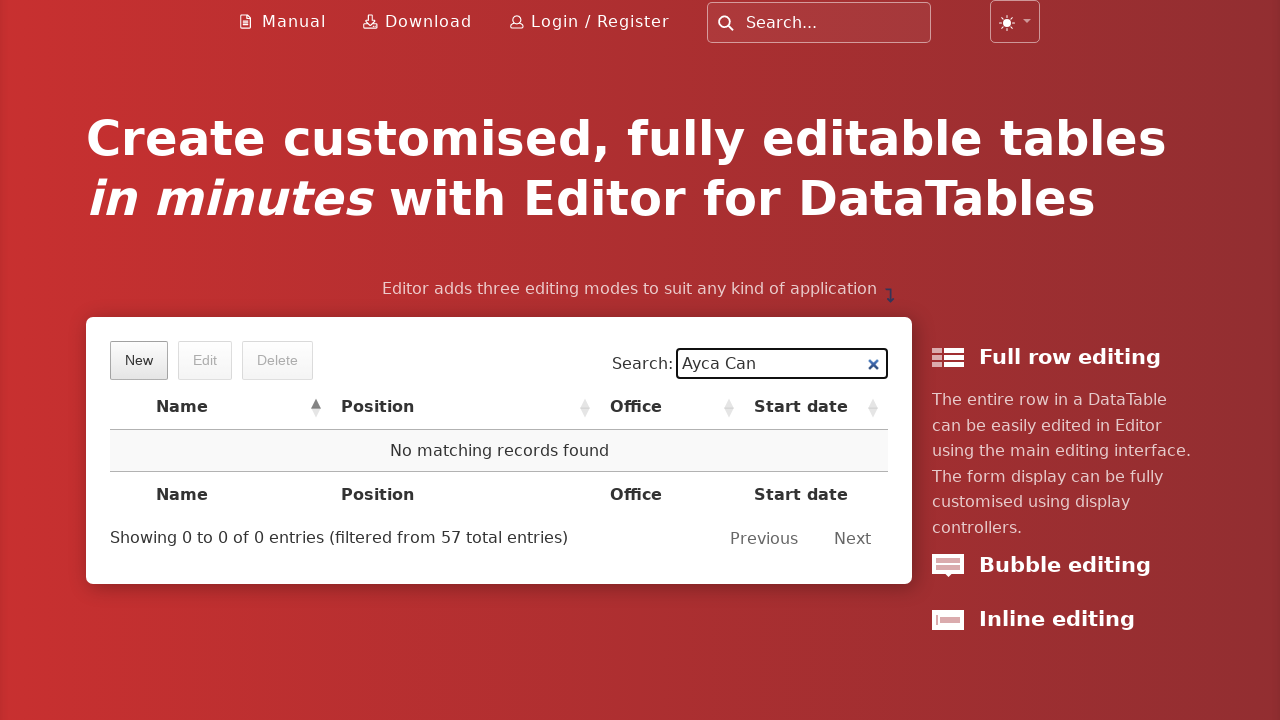

Verified that deleted entry no longer appears in search results
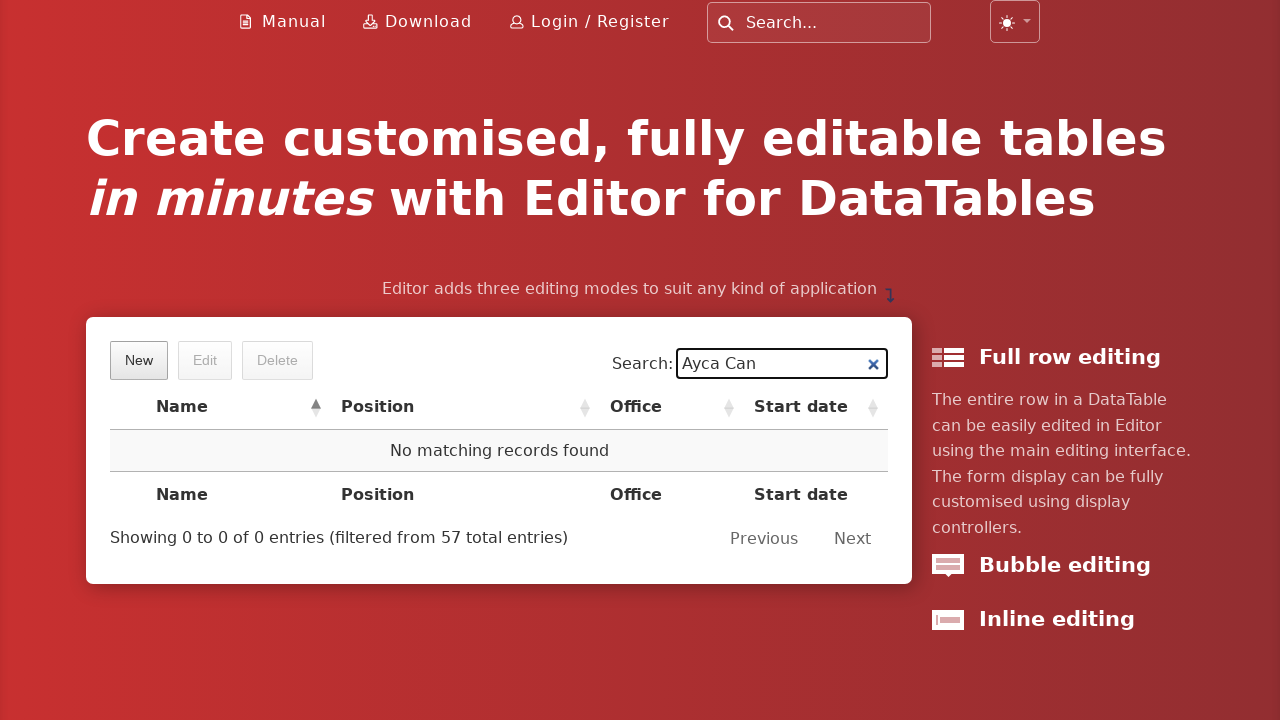

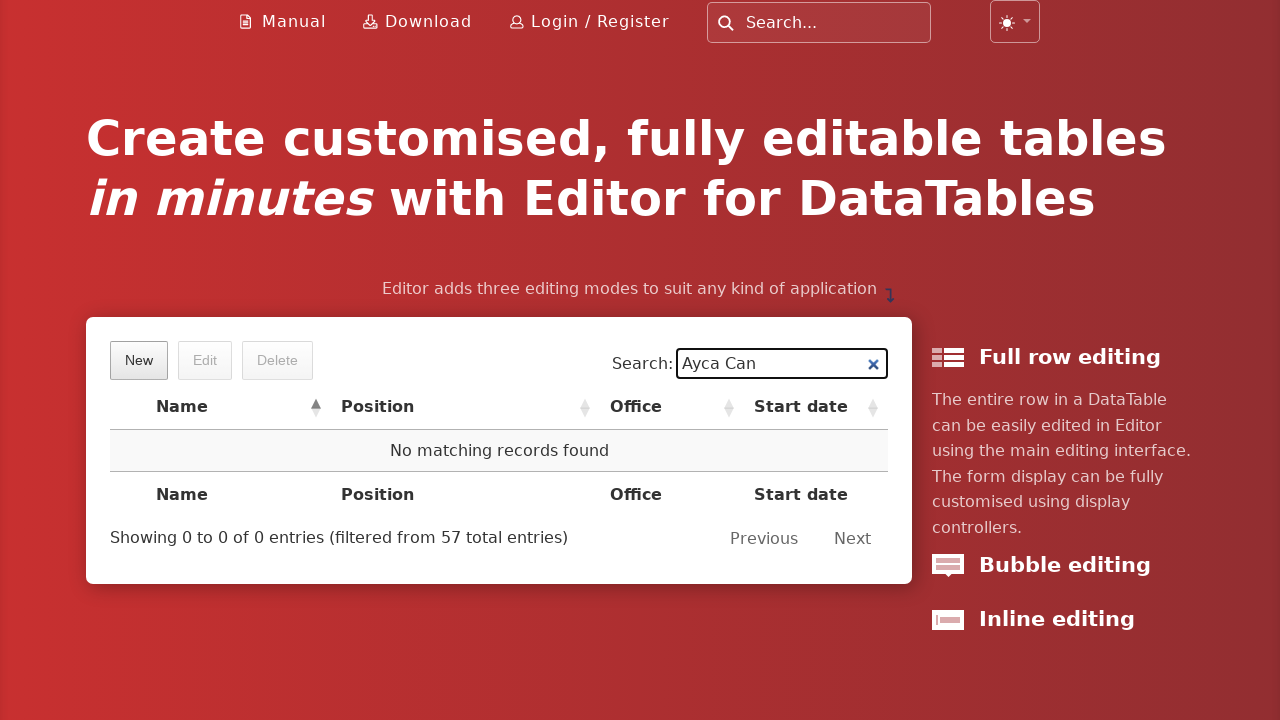